Navigates to W3Schools HTML tables tutorial page and interacts with the example customers table by waiting for it to load and verifying table rows are present.

Starting URL: https://www.w3schools.com/html/html_tables.asp

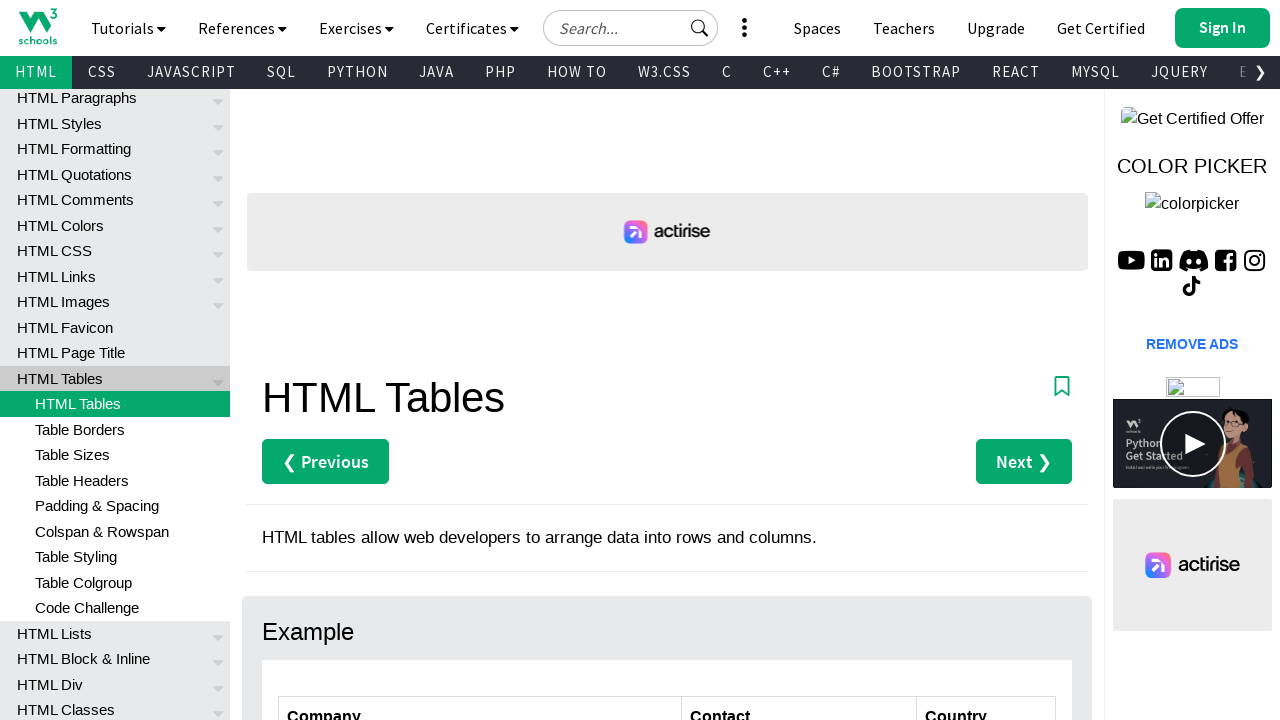

Waited for customers table to be visible
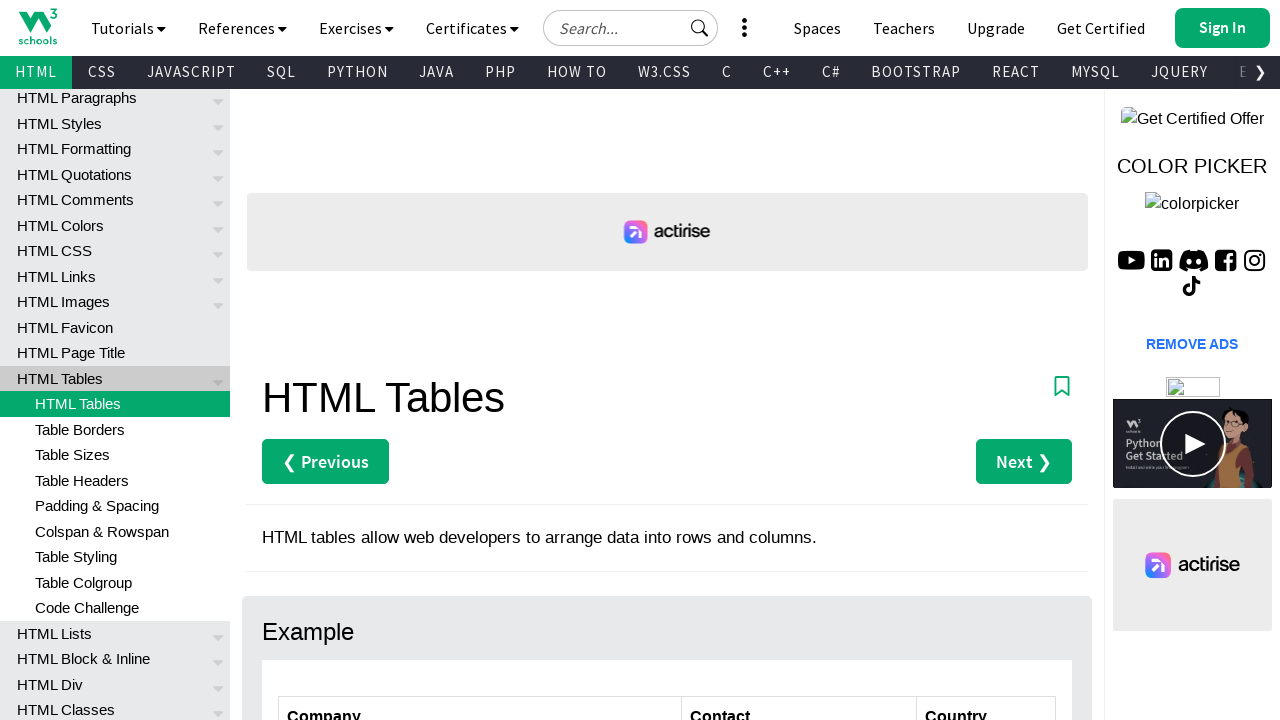

Located the customers table element
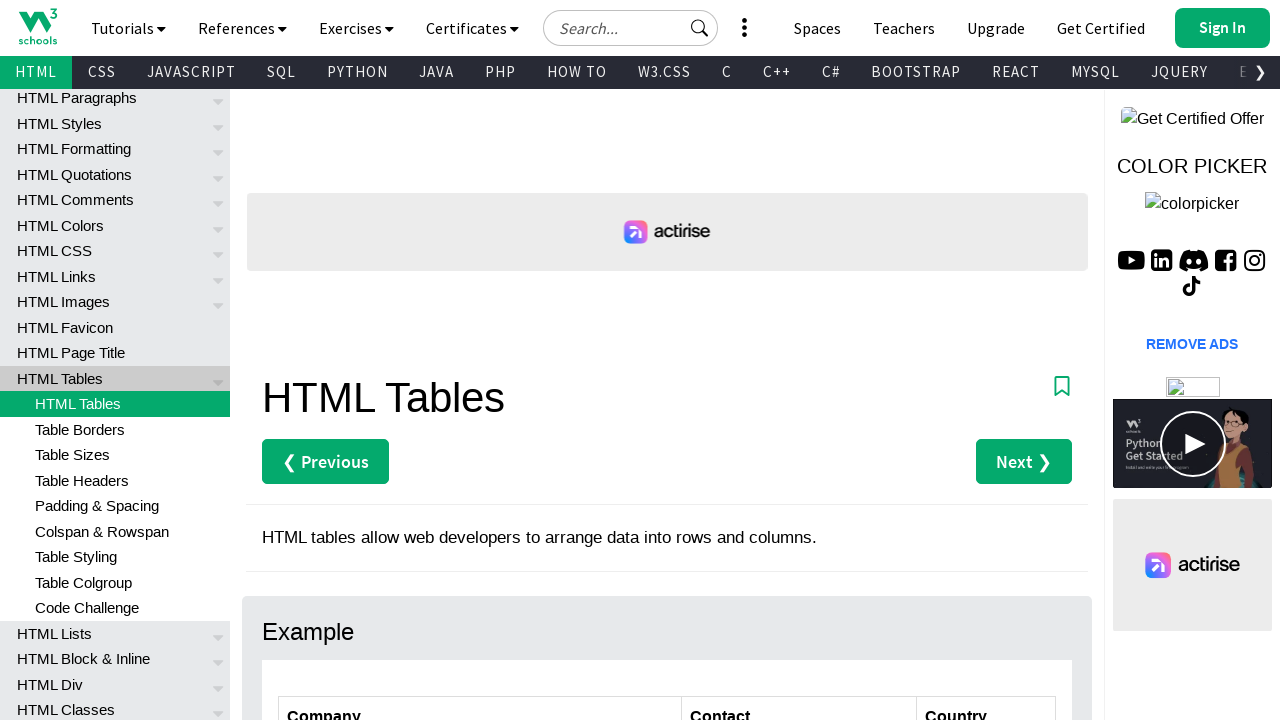

Waited for table rows to be present
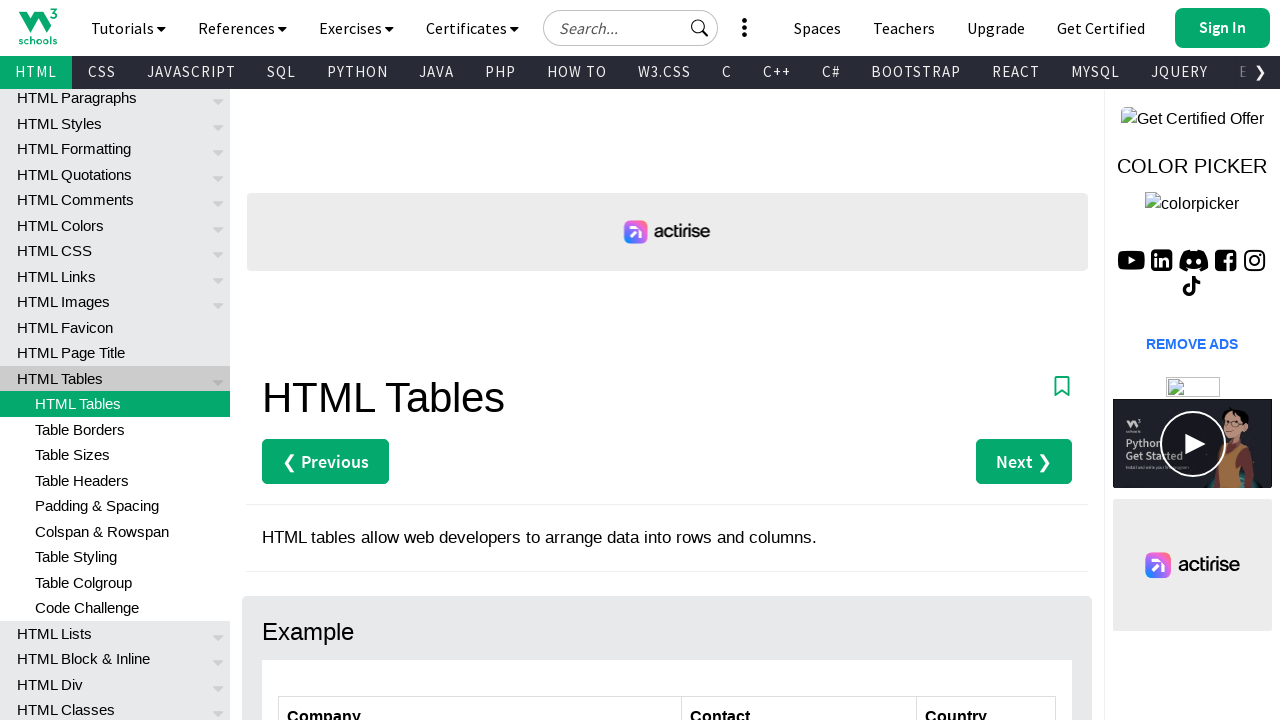

Located all table rows
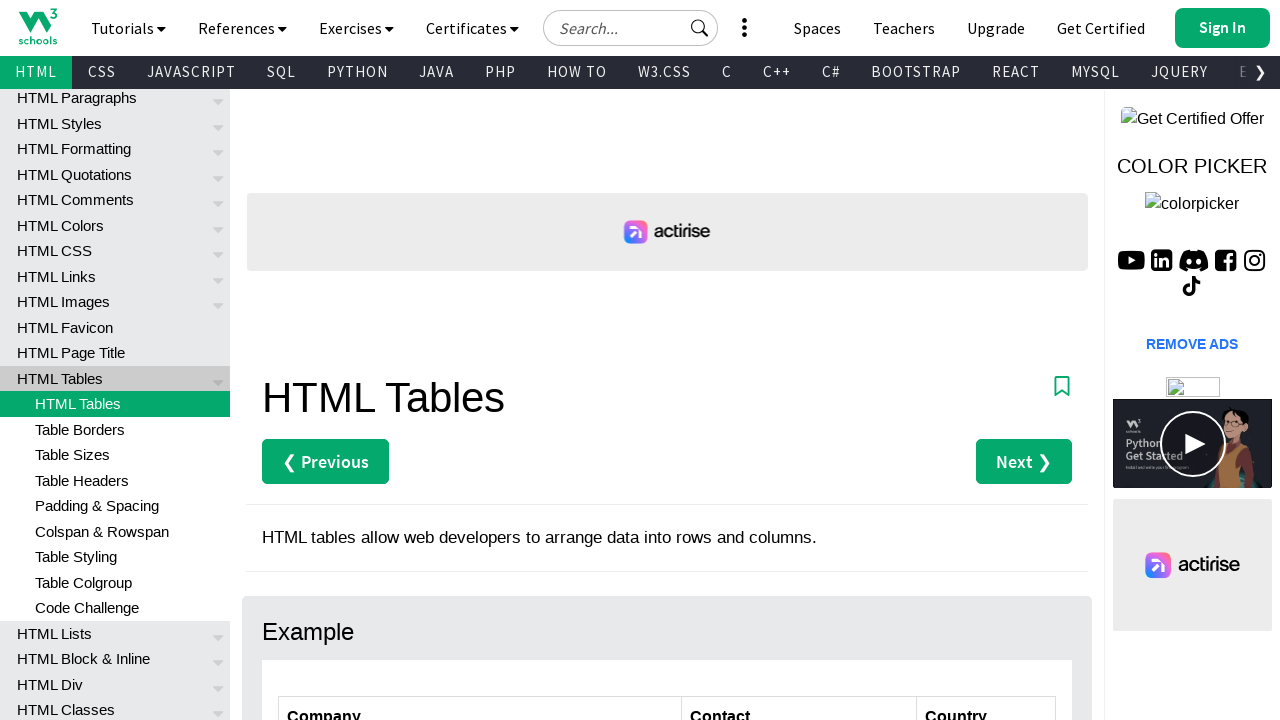

Counted 7 table rows
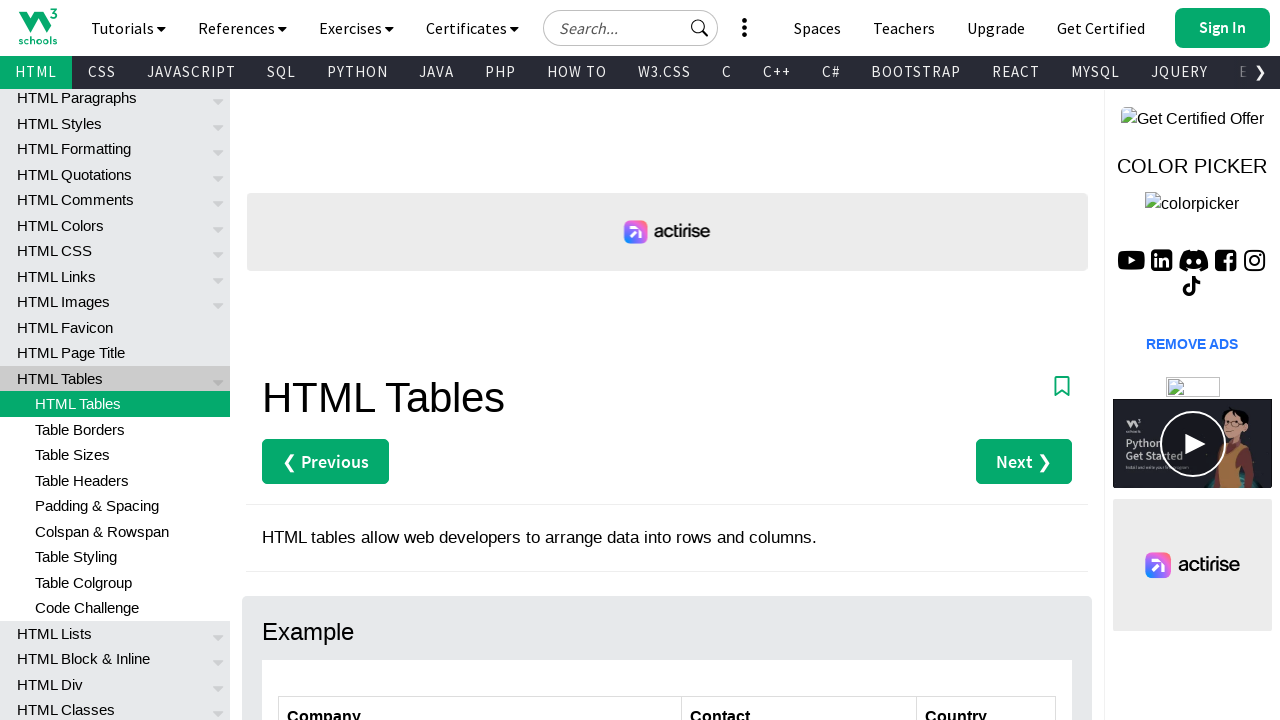

Verified table has at least 3 rows
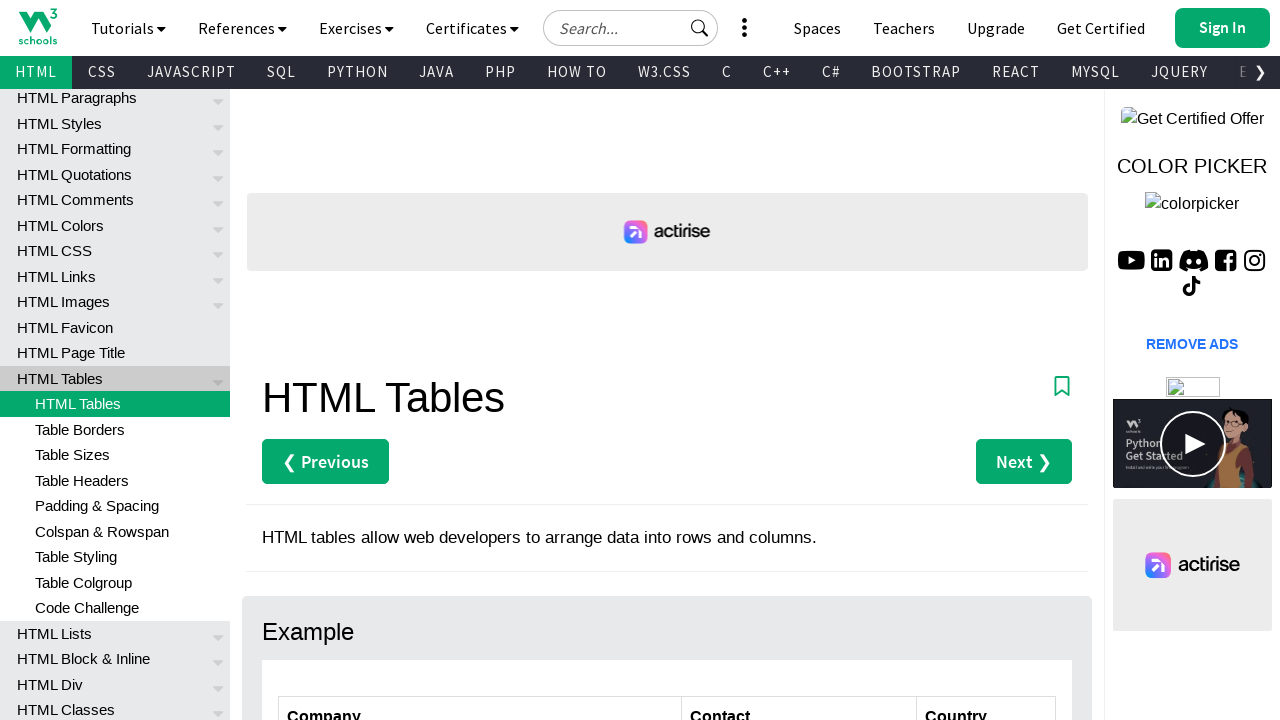

Located the third table row
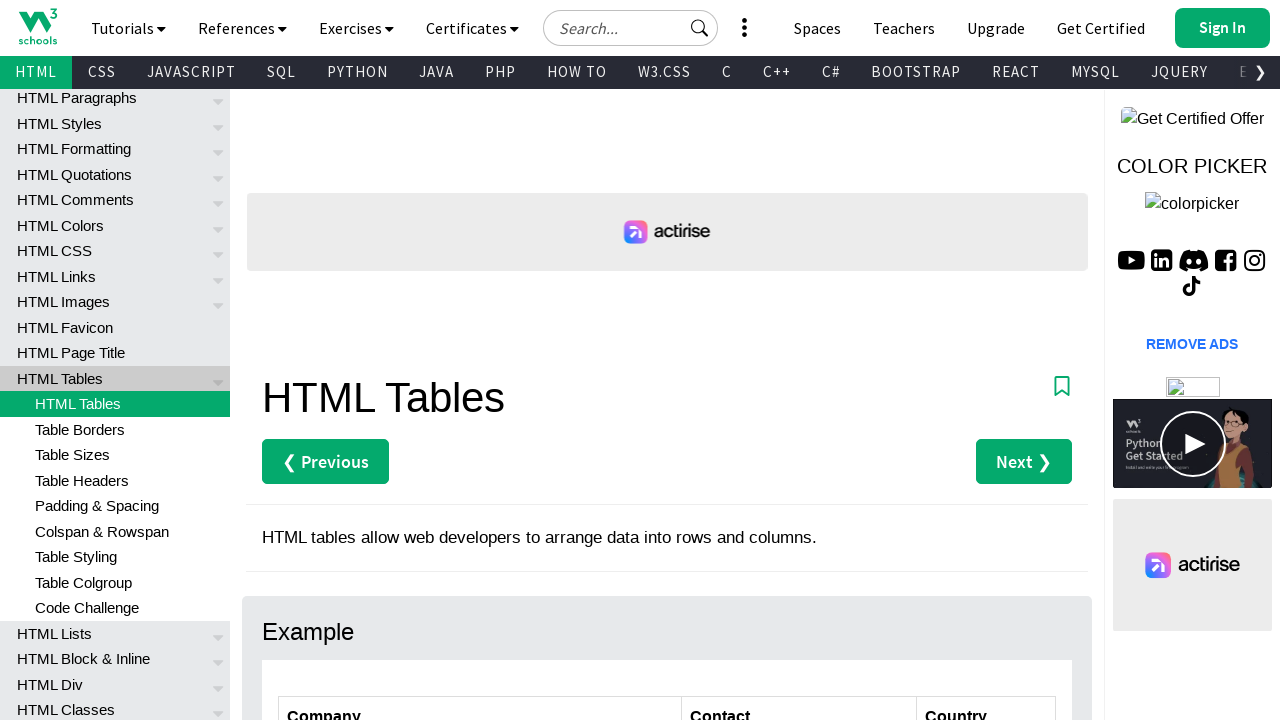

Clicked on the third table row at (667, 360) on #customers tr >> nth=2
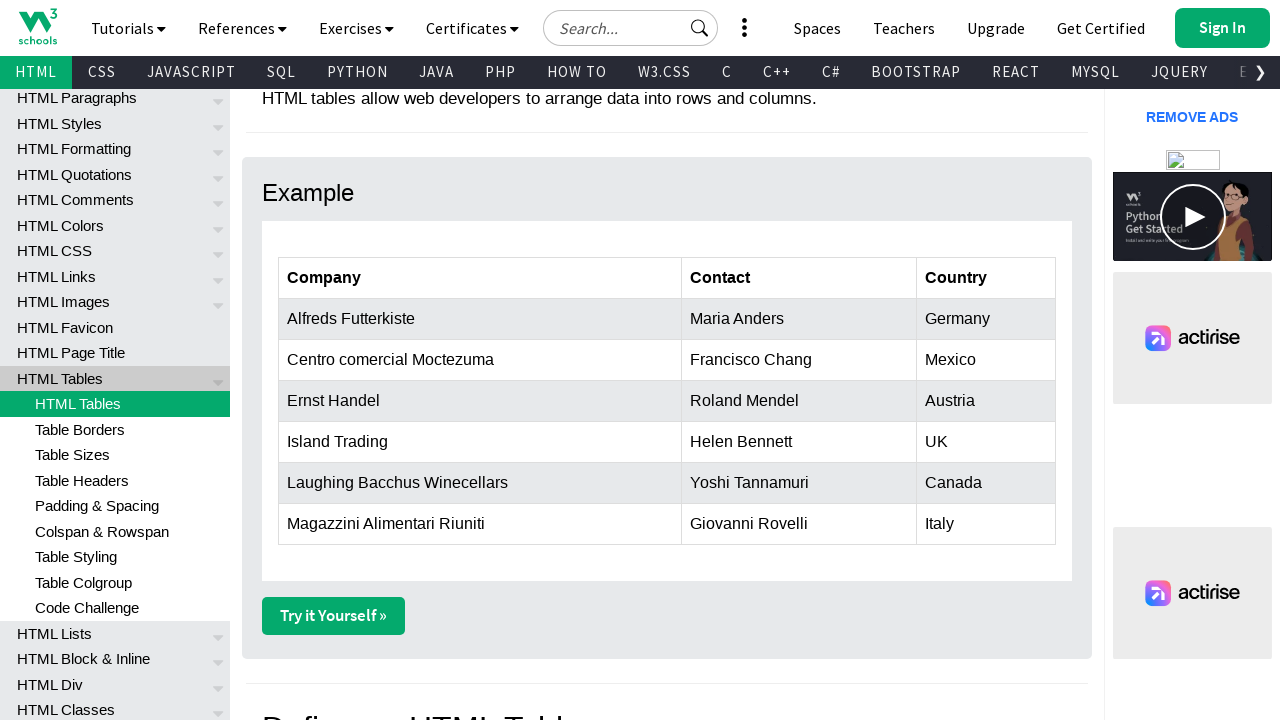

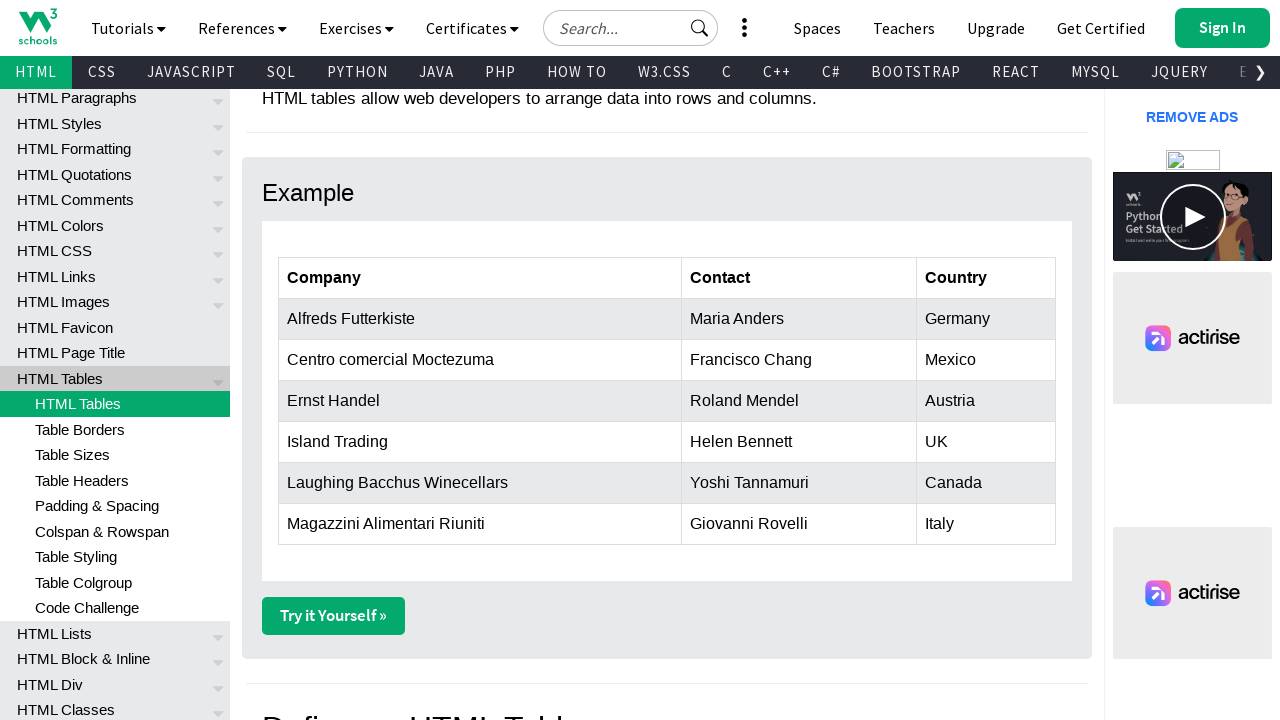